Tests passenger count selection by clicking the adult passenger increment button multiple times and verifying the final count

Starting URL: https://rahulshettyacademy.com/dropdownsPractise/

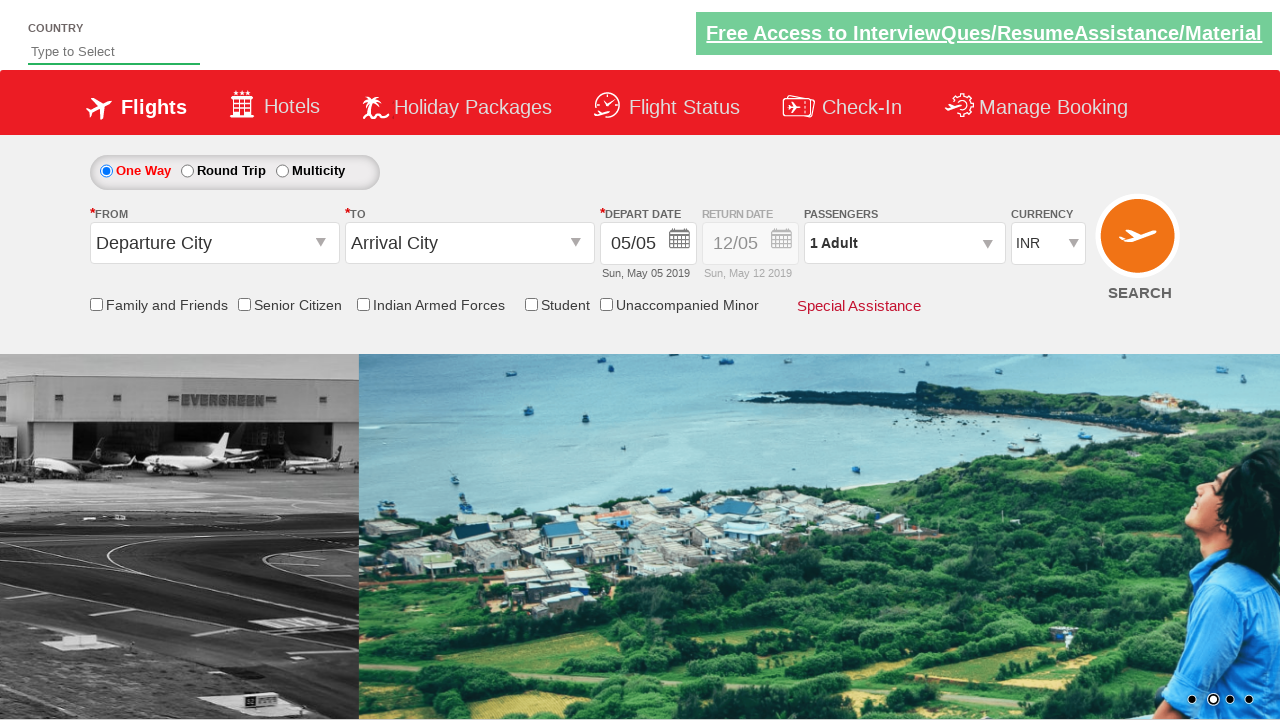

Clicked passenger info dropdown to open it at (904, 243) on #divpaxinfo
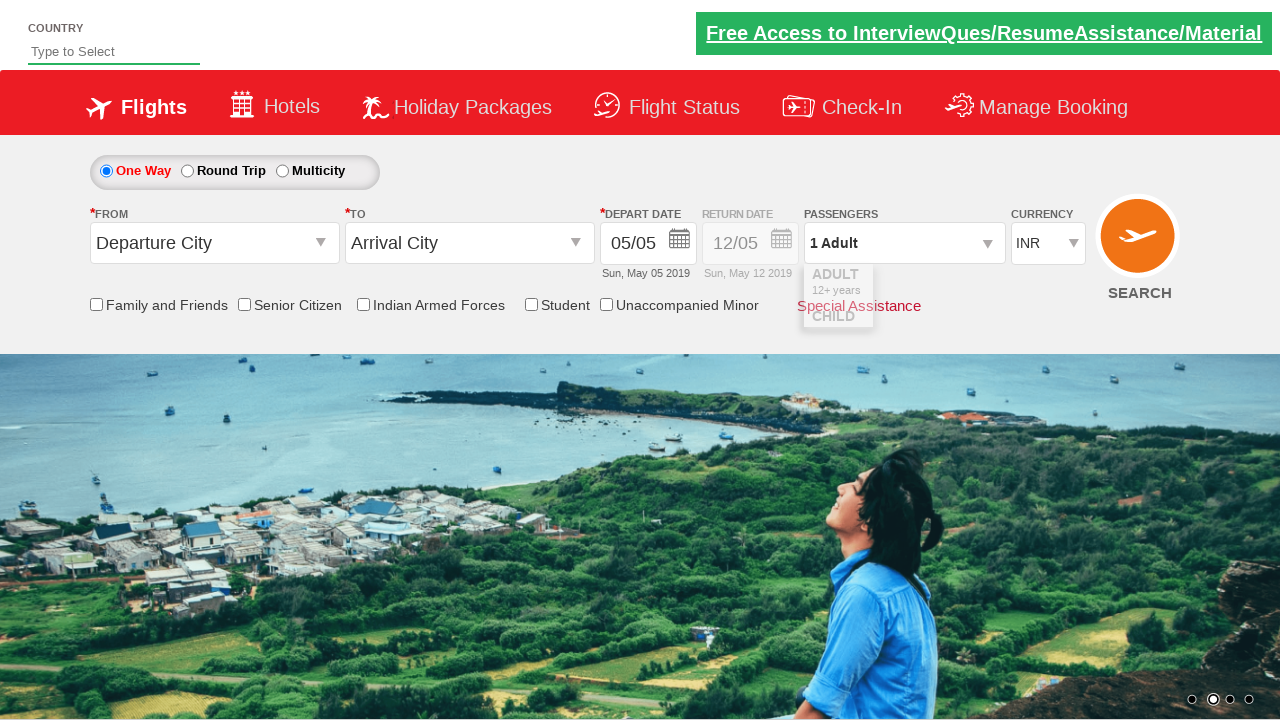

Waited for dropdown to be visible
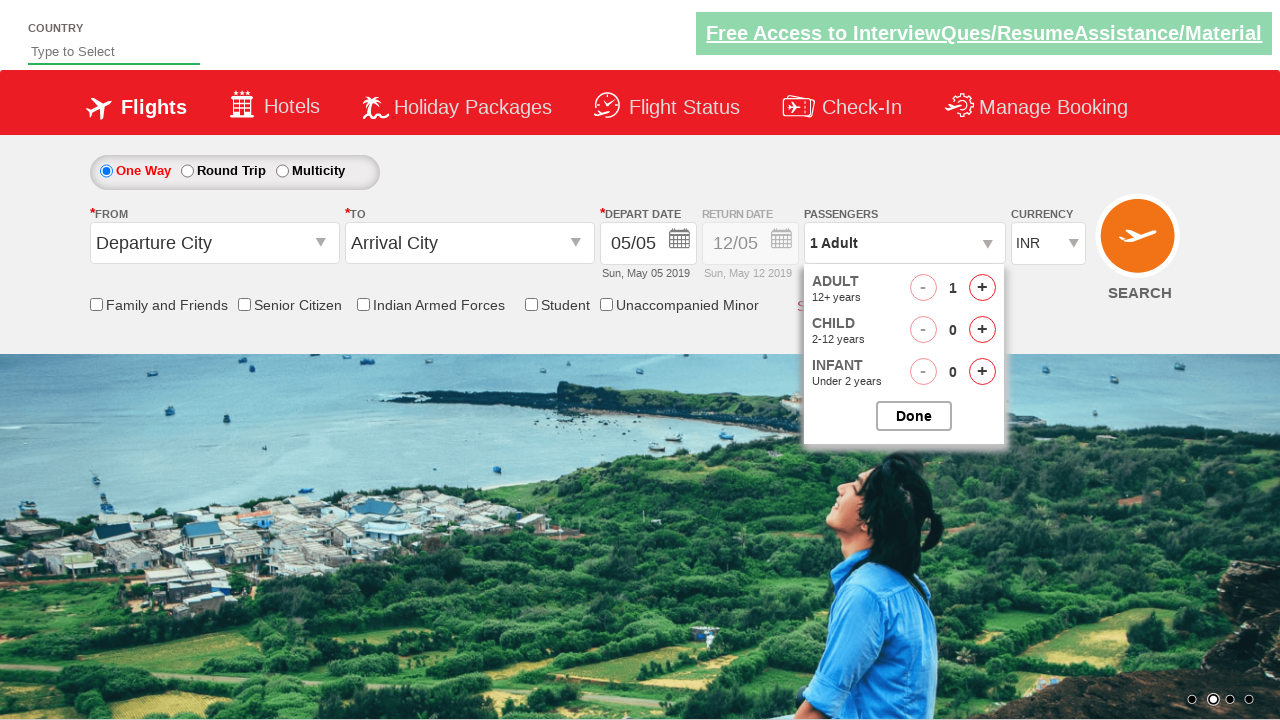

Clicked adult passenger increment button (iteration 1 of 4) at (982, 288) on #hrefIncAdt
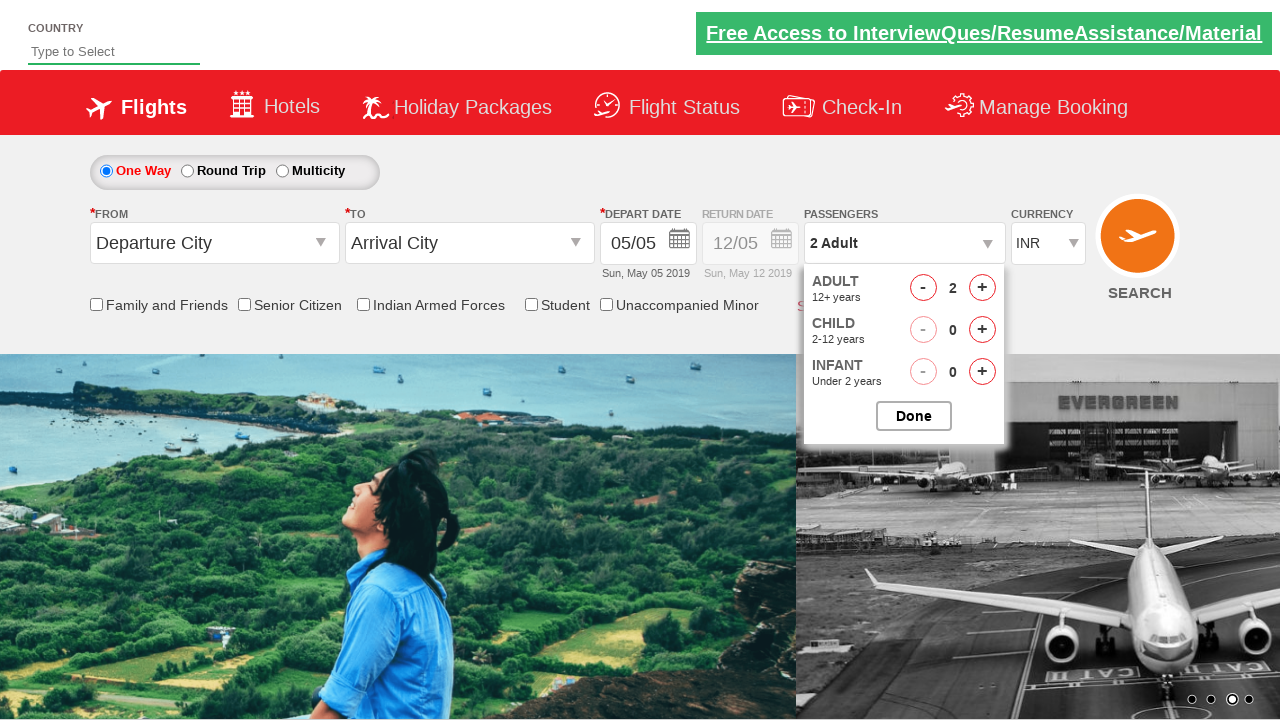

Waited for UI to update after incrementing adult count
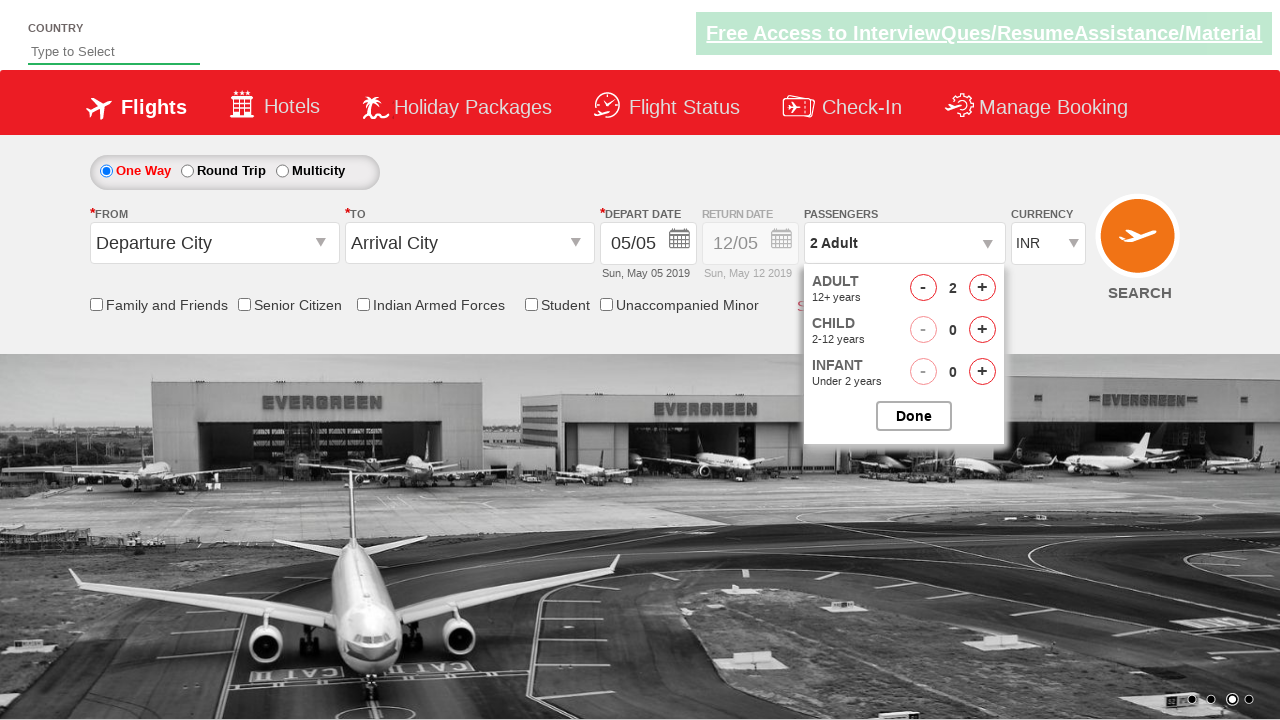

Clicked adult passenger increment button (iteration 2 of 4) at (982, 288) on #hrefIncAdt
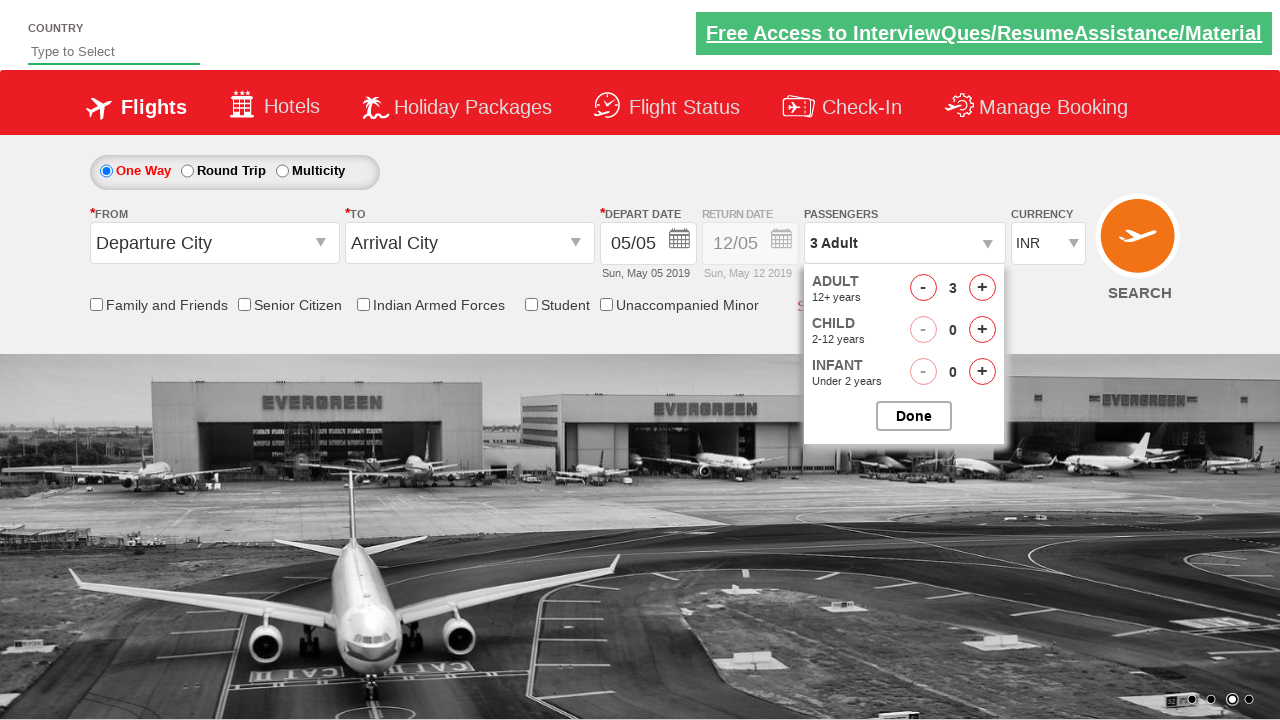

Waited for UI to update after incrementing adult count
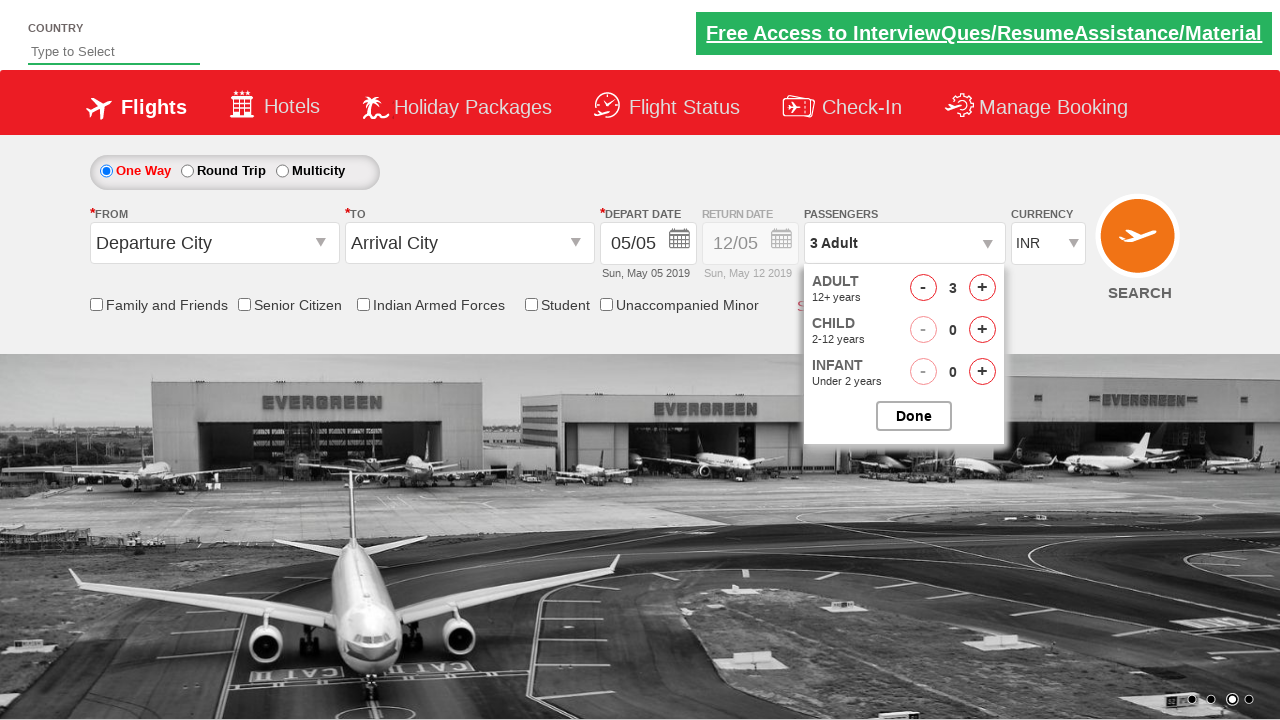

Clicked adult passenger increment button (iteration 3 of 4) at (982, 288) on #hrefIncAdt
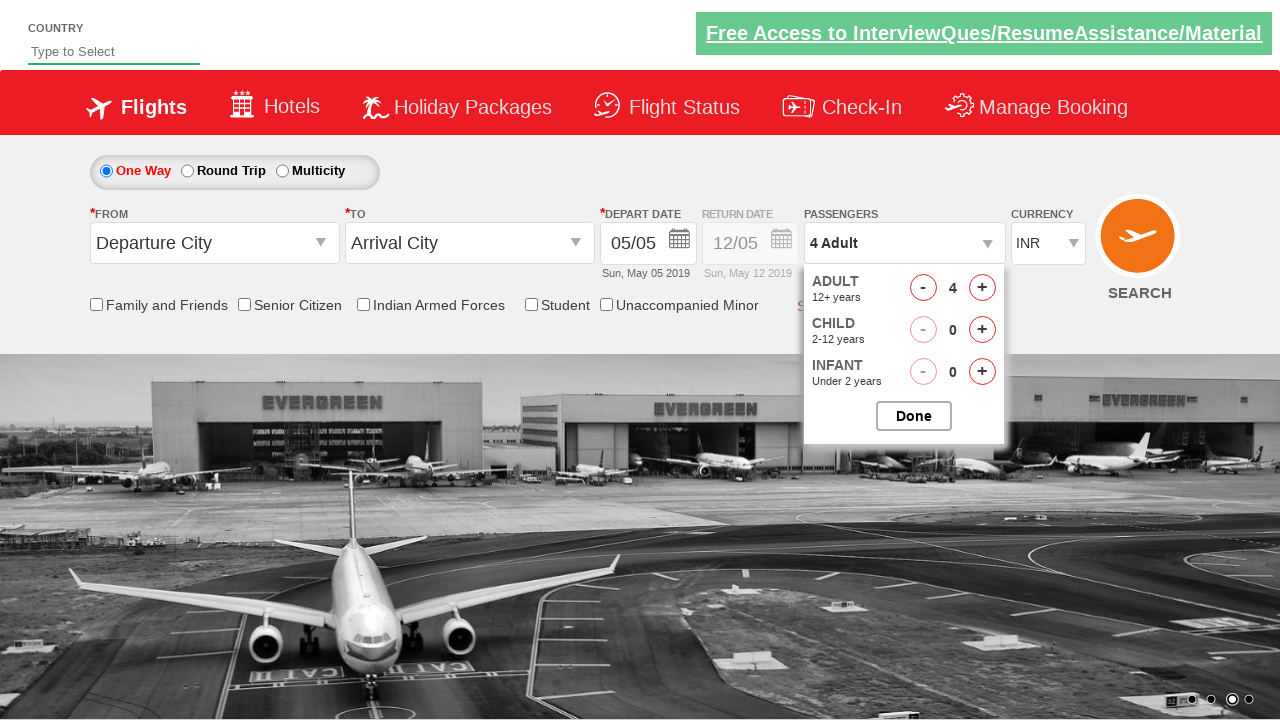

Waited for UI to update after incrementing adult count
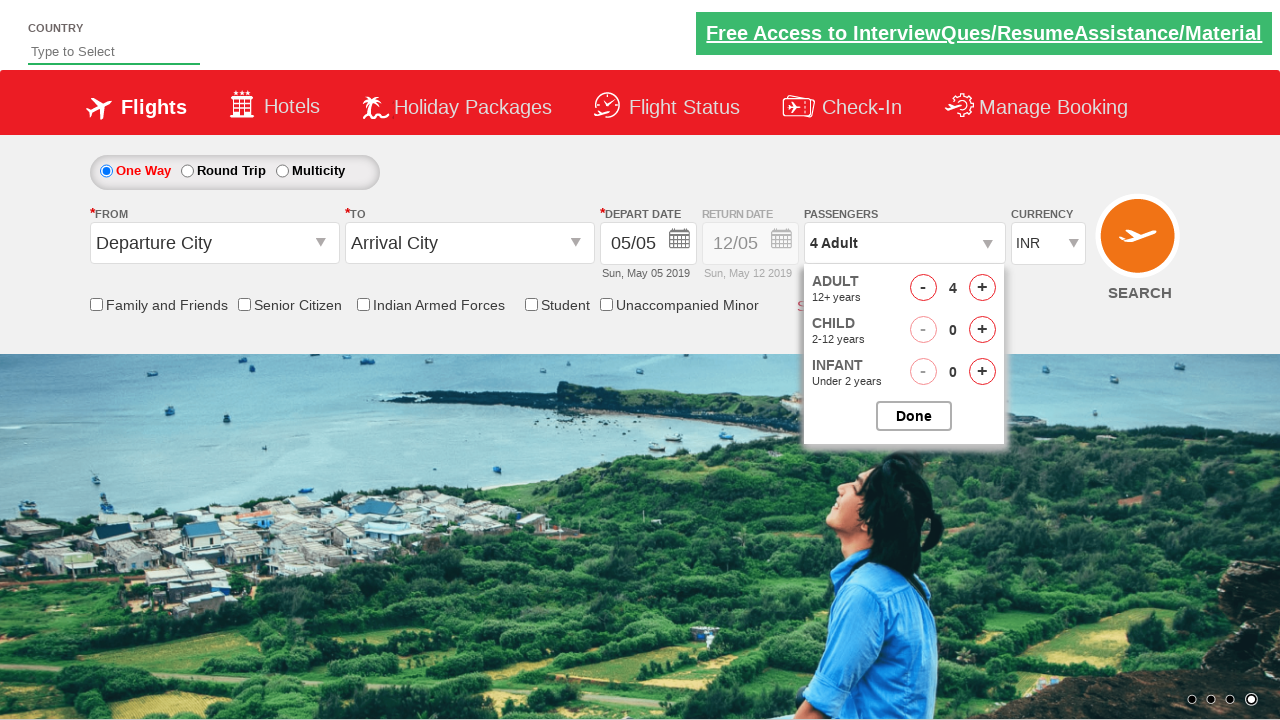

Clicked adult passenger increment button (iteration 4 of 4) at (982, 288) on #hrefIncAdt
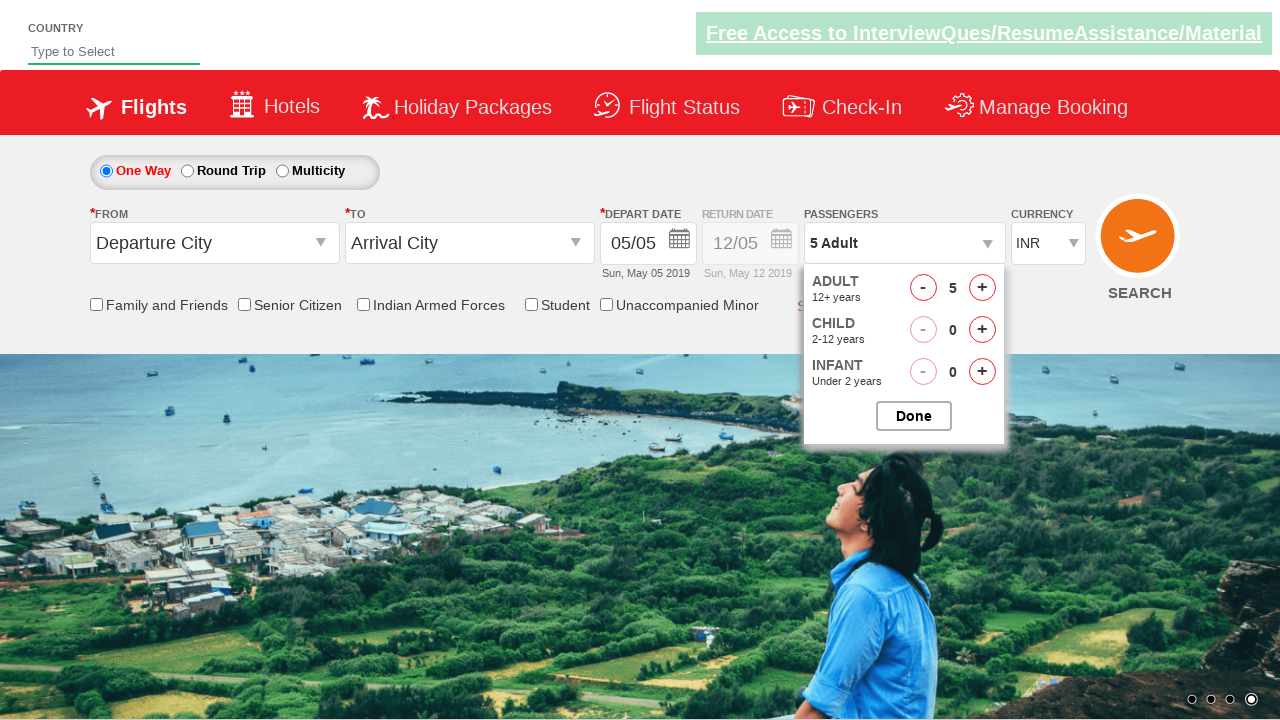

Waited for UI to update after incrementing adult count
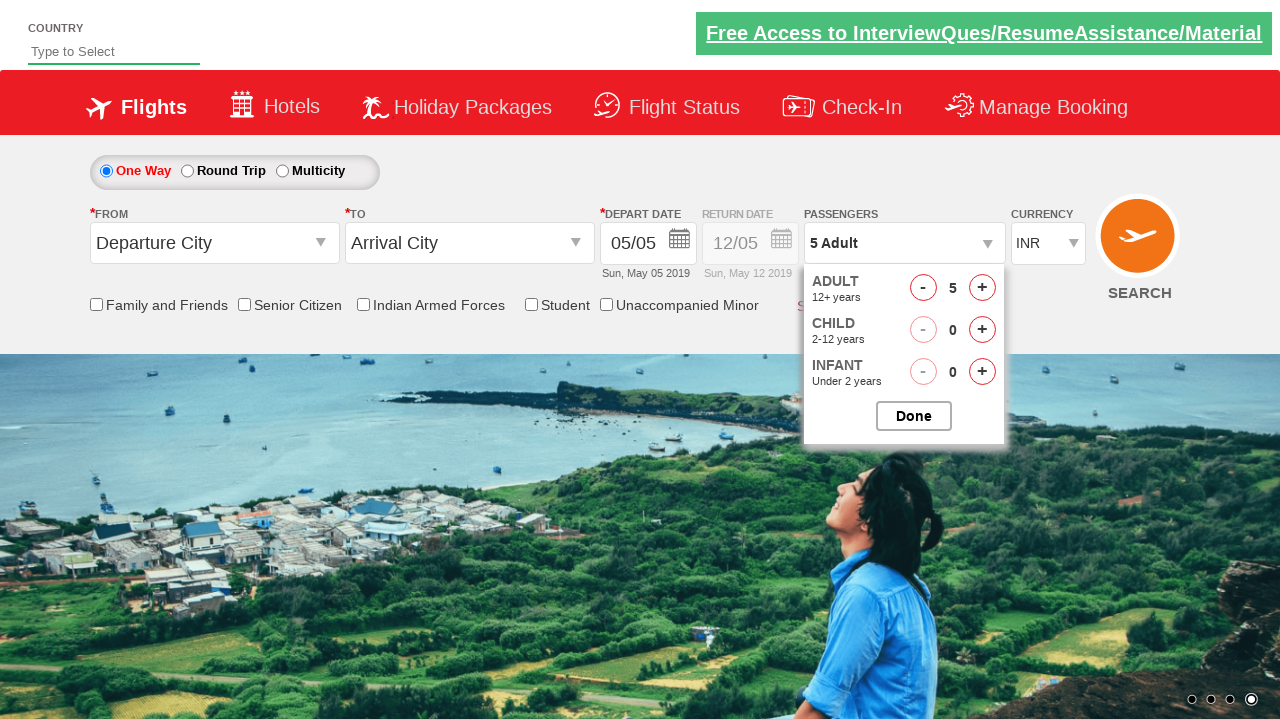

Waited before closing dropdown
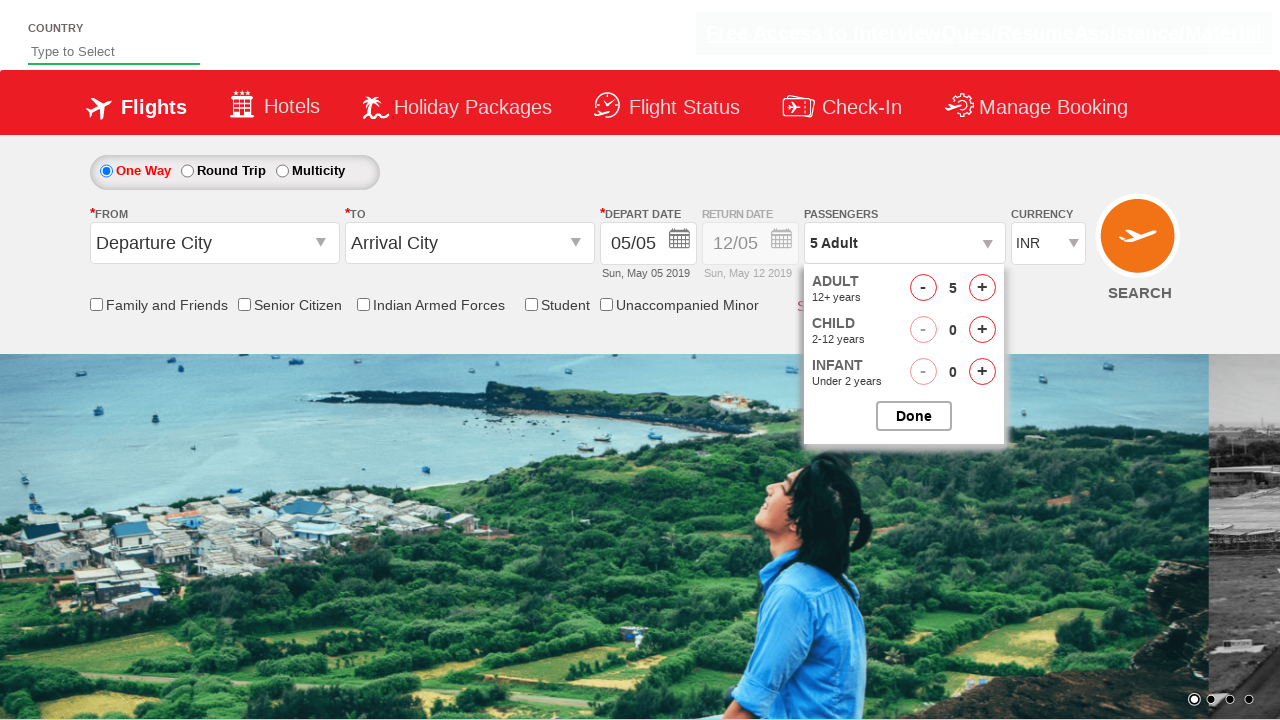

Clicked done button to close the dropdown at (914, 416) on .buttonN
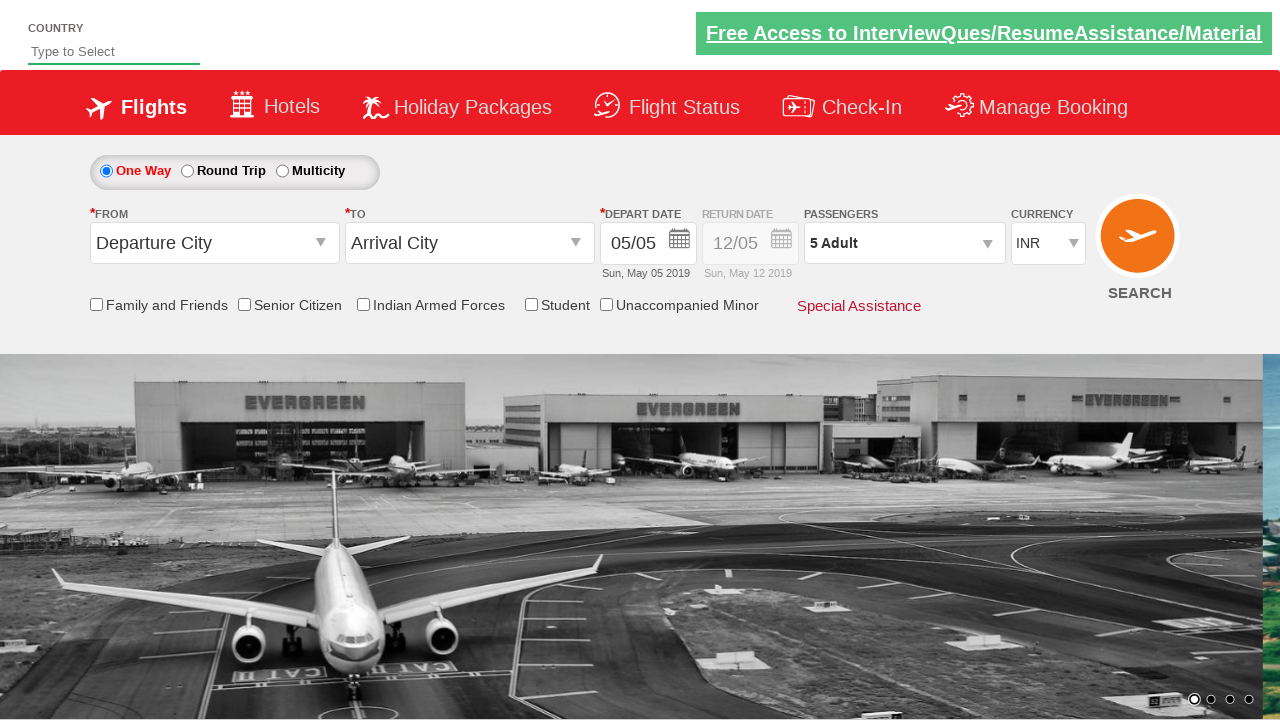

Waited for dropdown to close
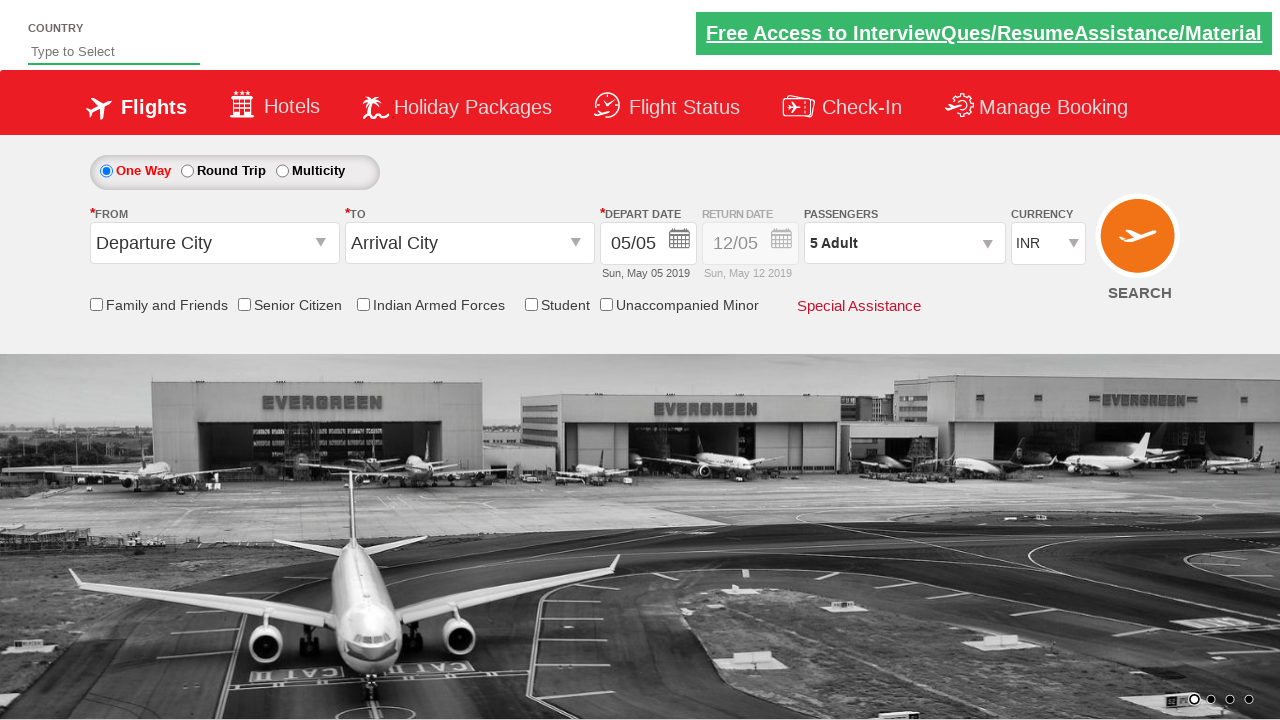

Verified passenger count displays '5 Adult'
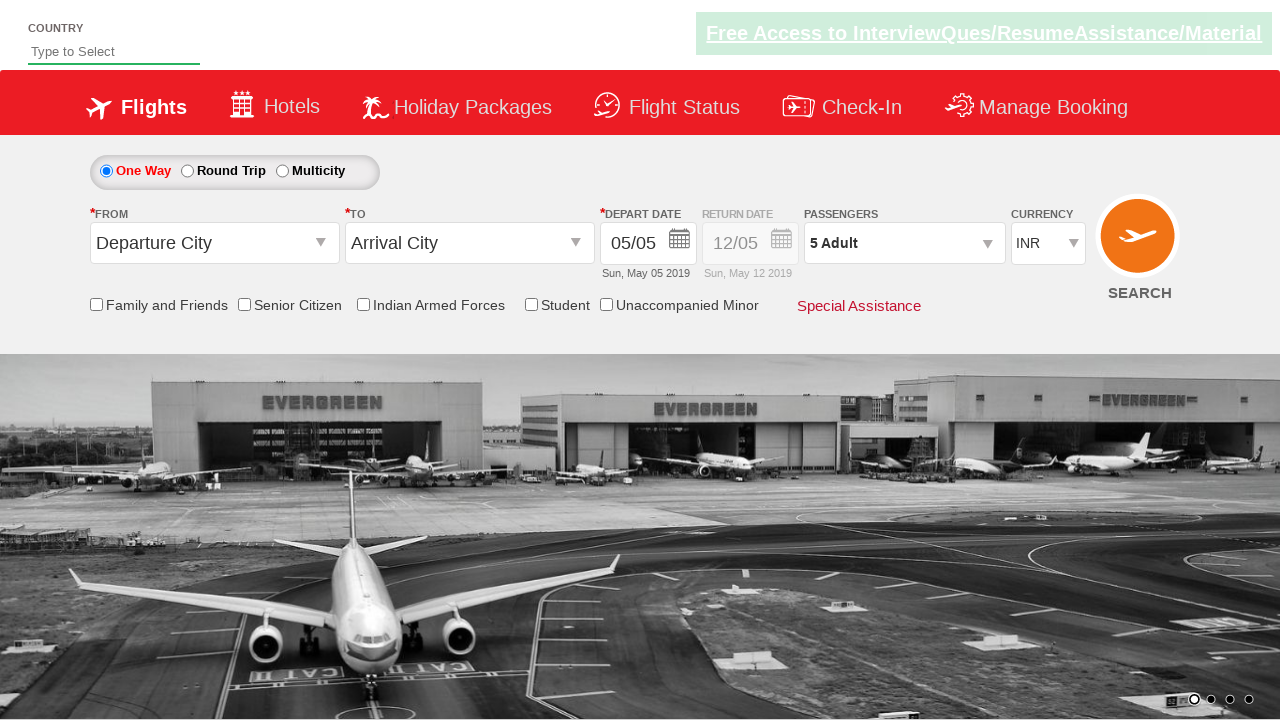

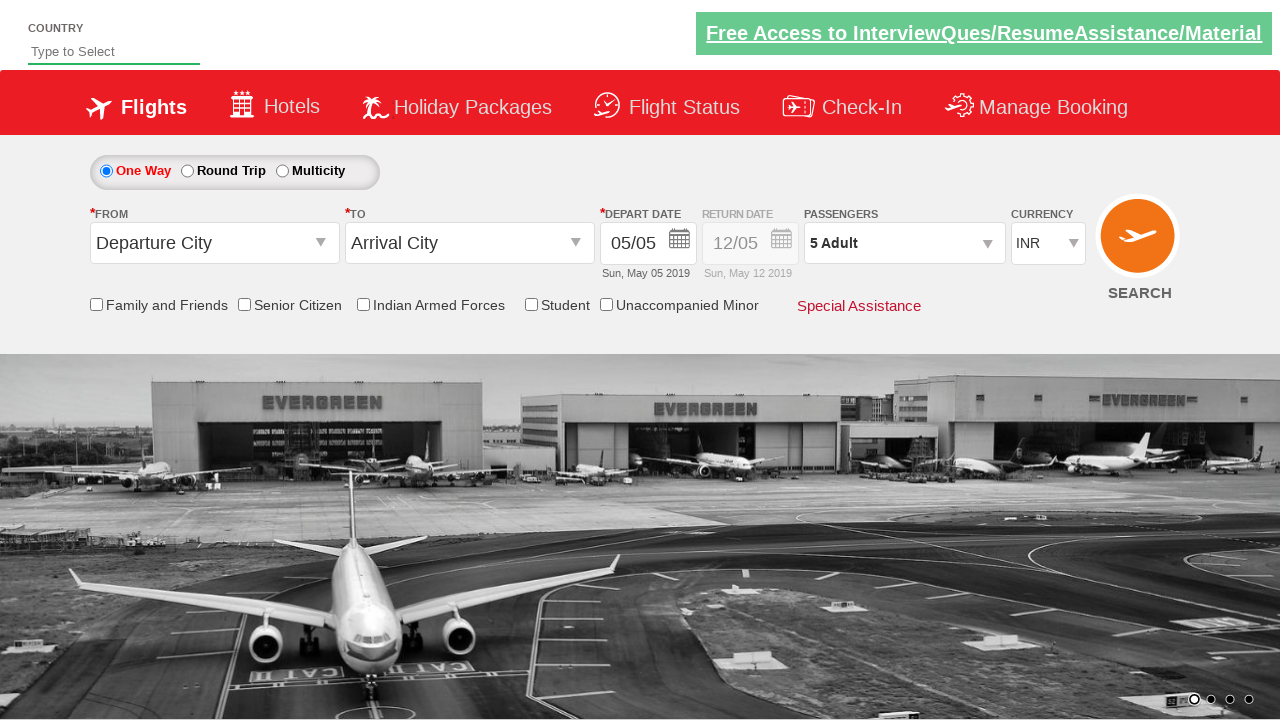